Tests CSS selectors and form filling by entering data into various input fields including email, name, and addresses

Starting URL: https://demoqa.com/text-box

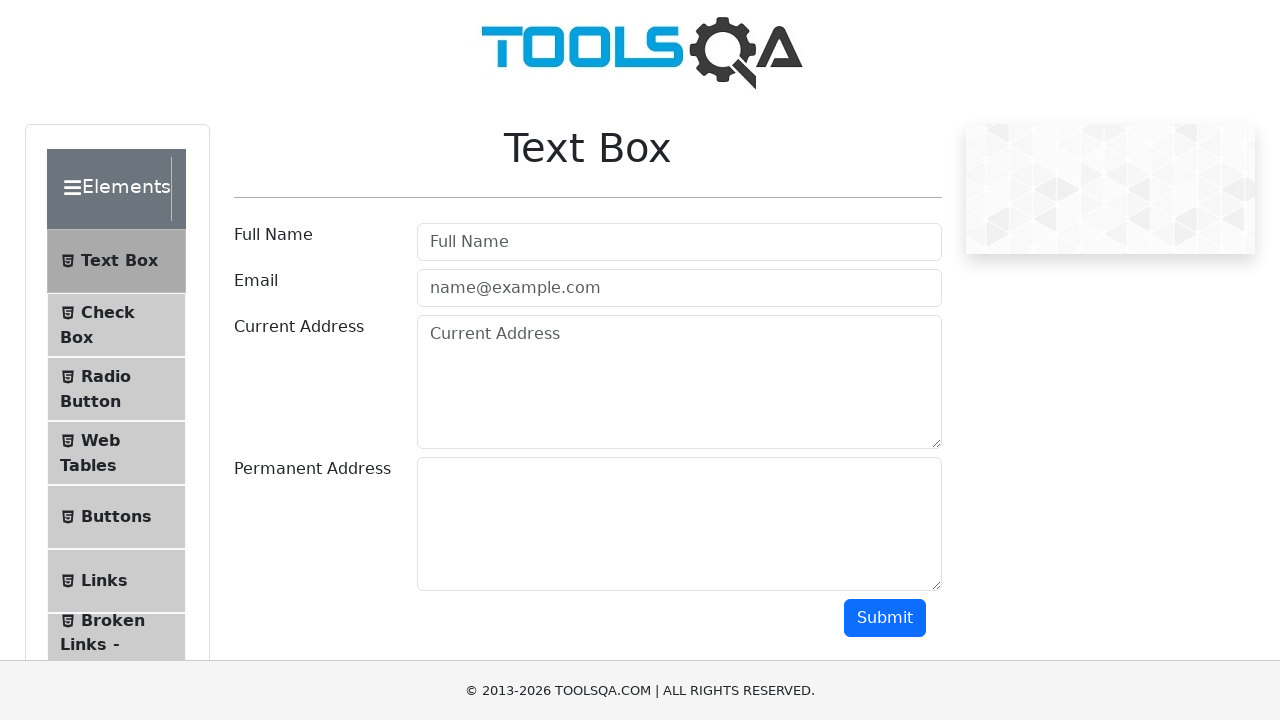

Filled email field with 'Ali@hotmail.com' on input[type='email']
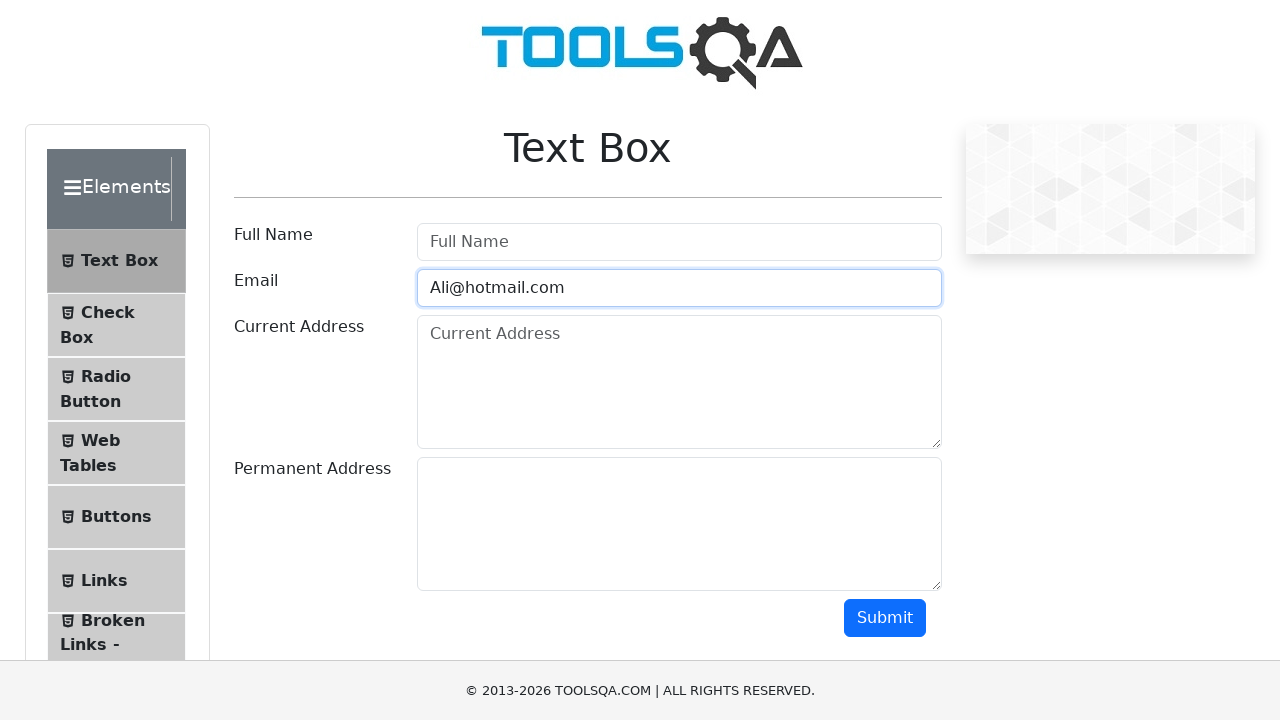

Filled name field with 'Ahmet' on input#userName
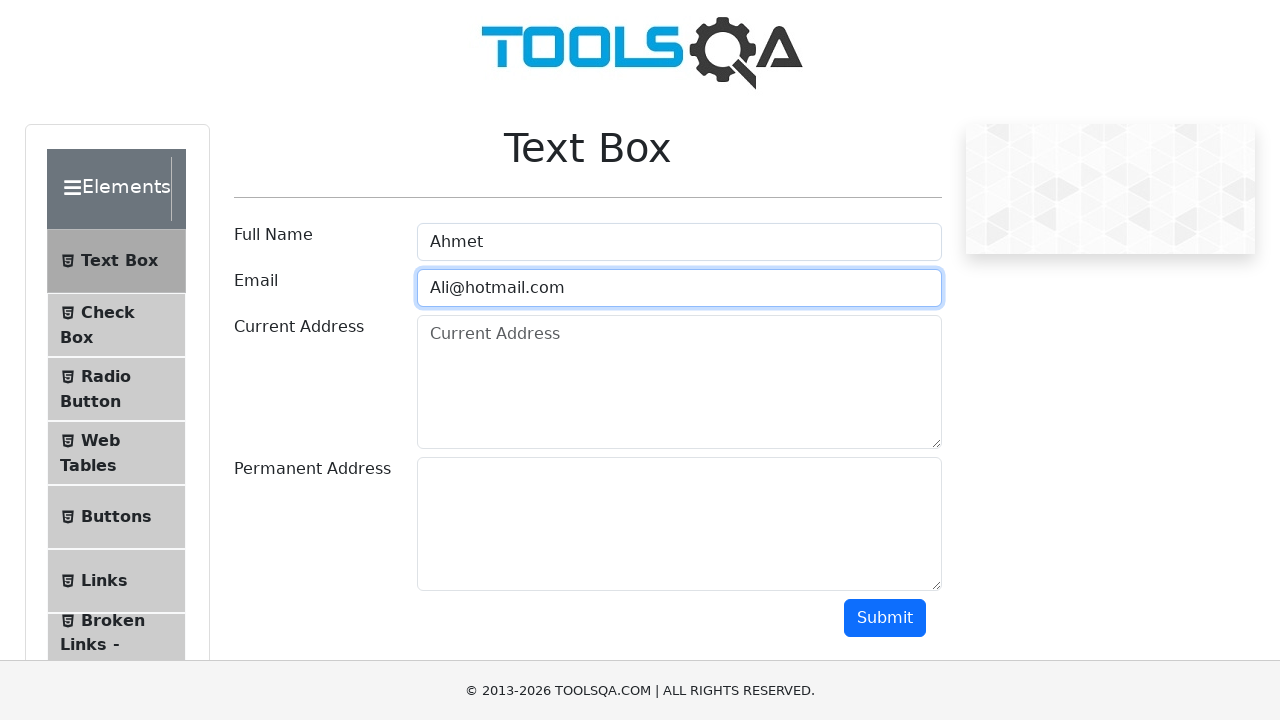

Filled permanent address field with 'Sheffield' on textarea[id^='permanentA']
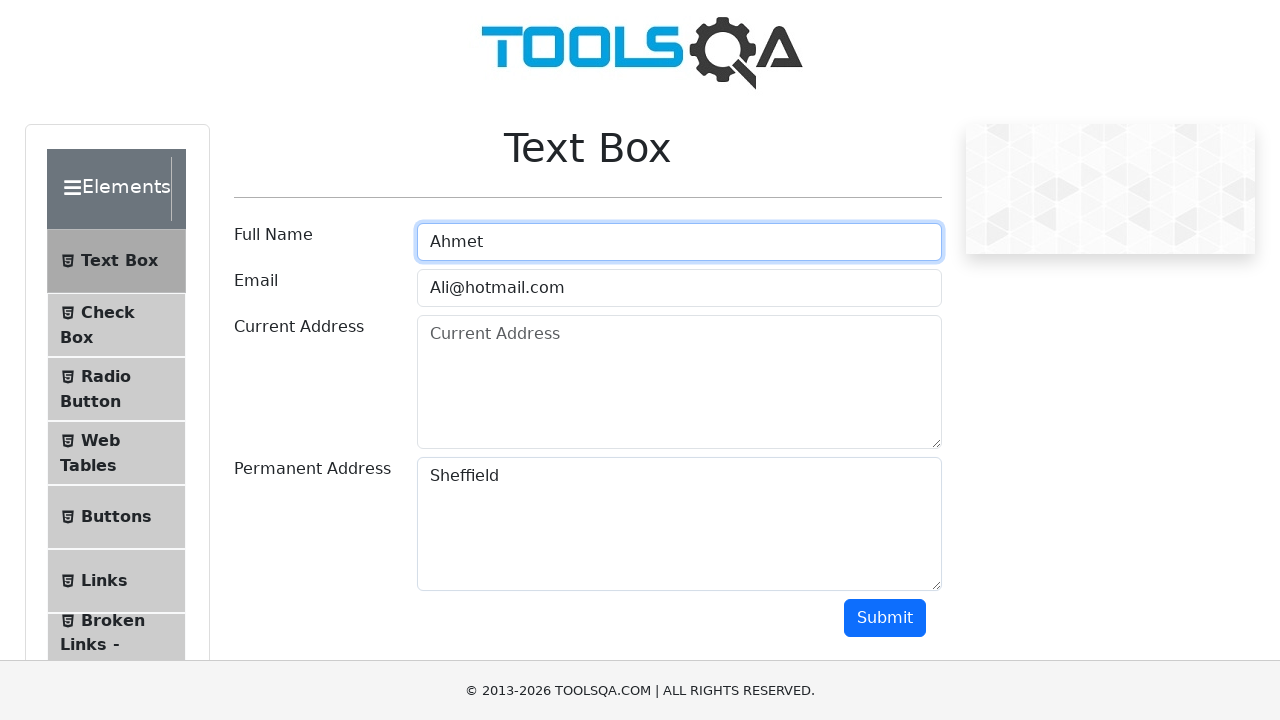

Filled current address box with 'United Kingdom' on textarea[id$='rentAddress']
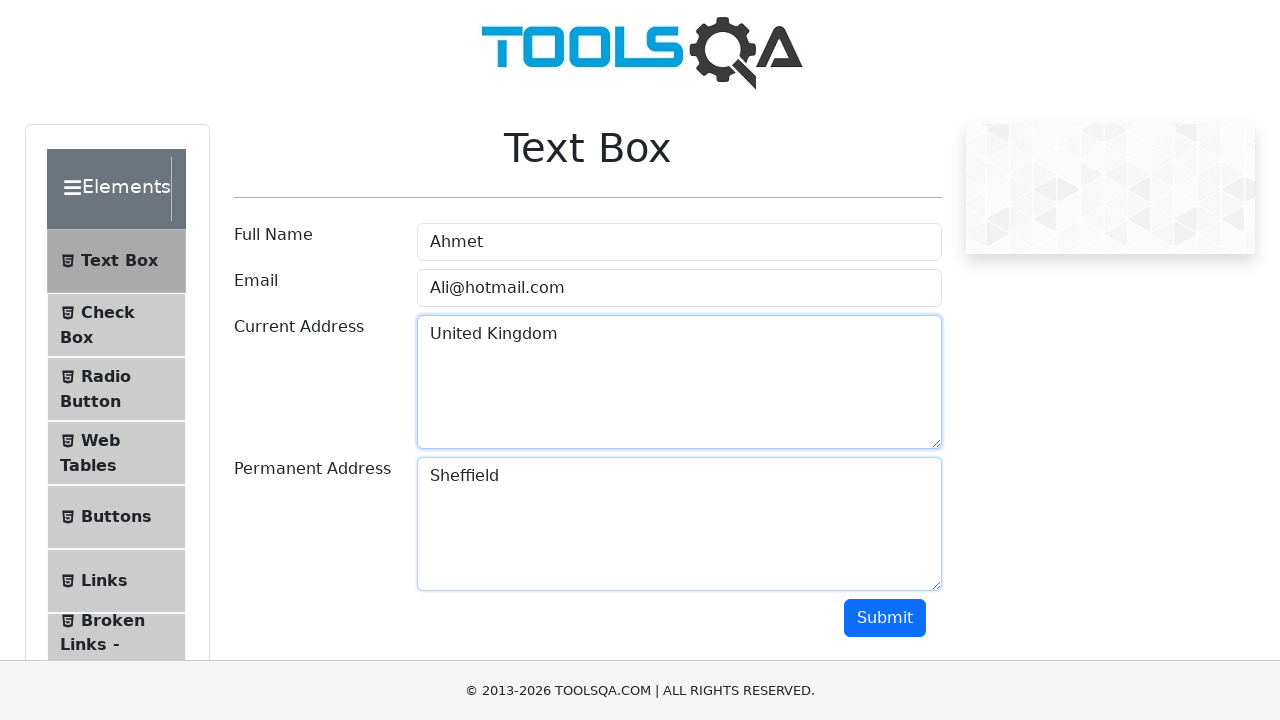

Filled current address field with 'Glasgow Rangers' on *[placeholder*='ent Add']
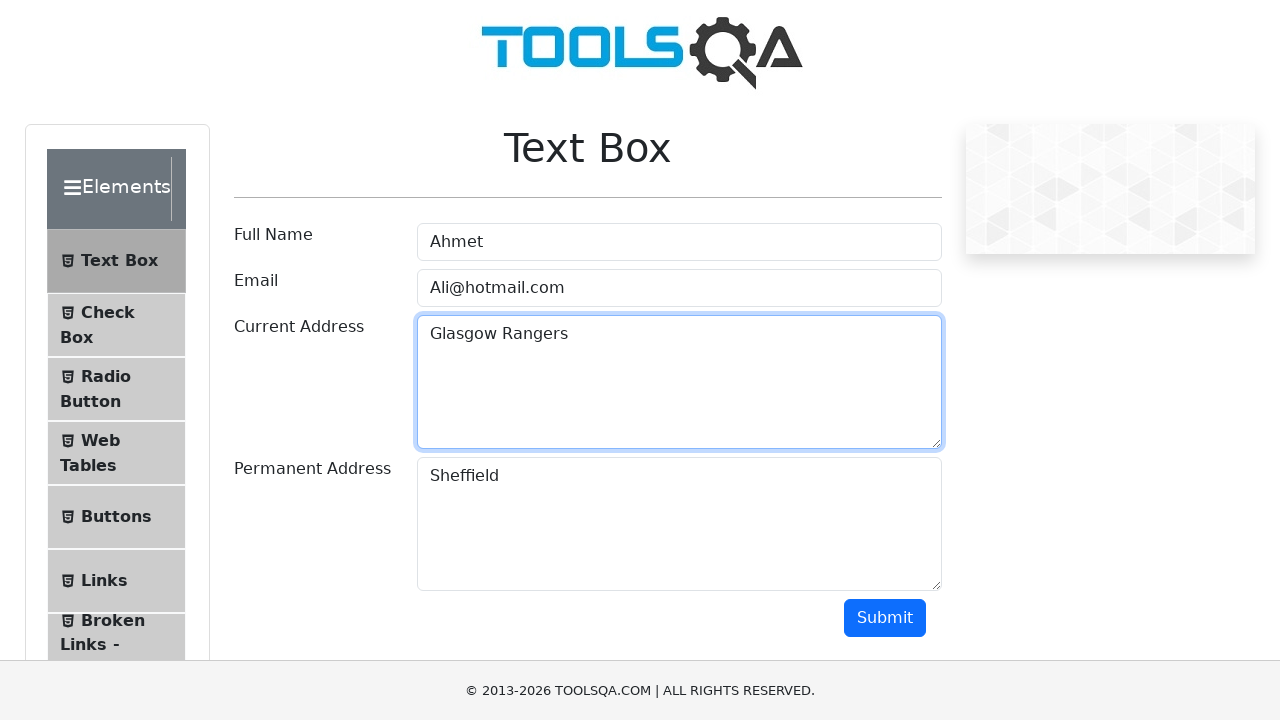

Clicked submit button to submit the form at (885, 618) on button.btn.btn-primary
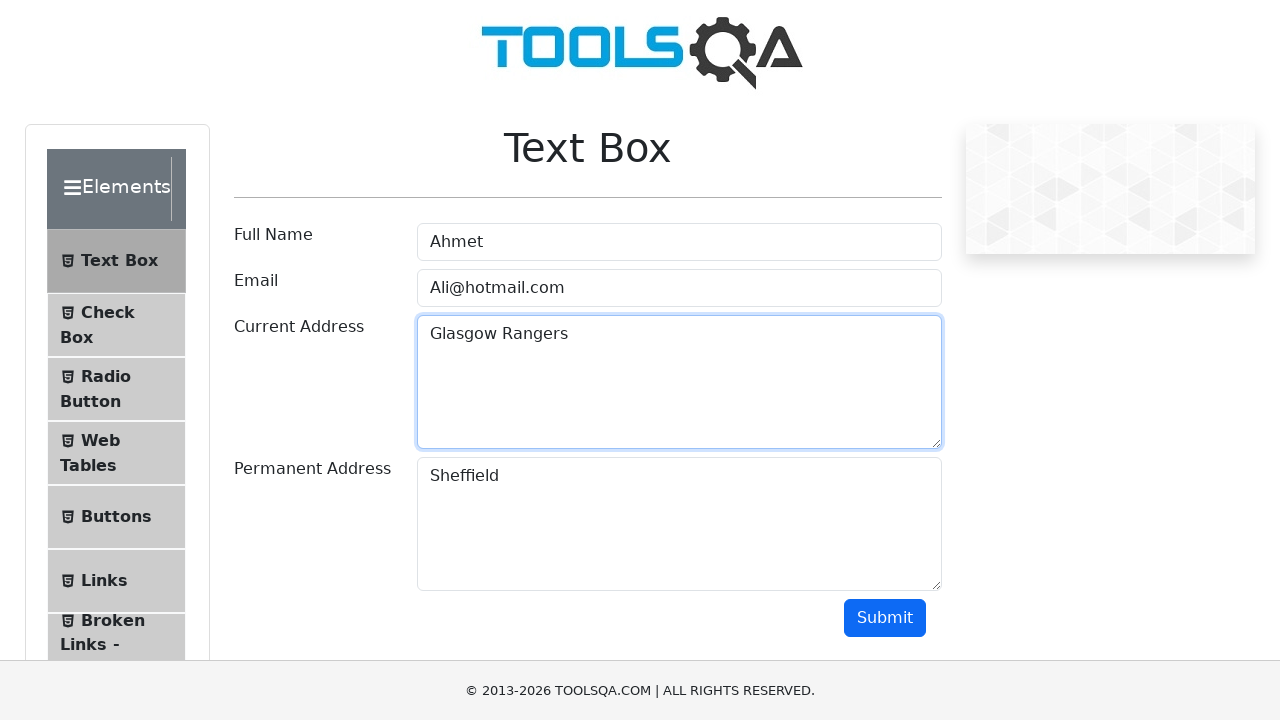

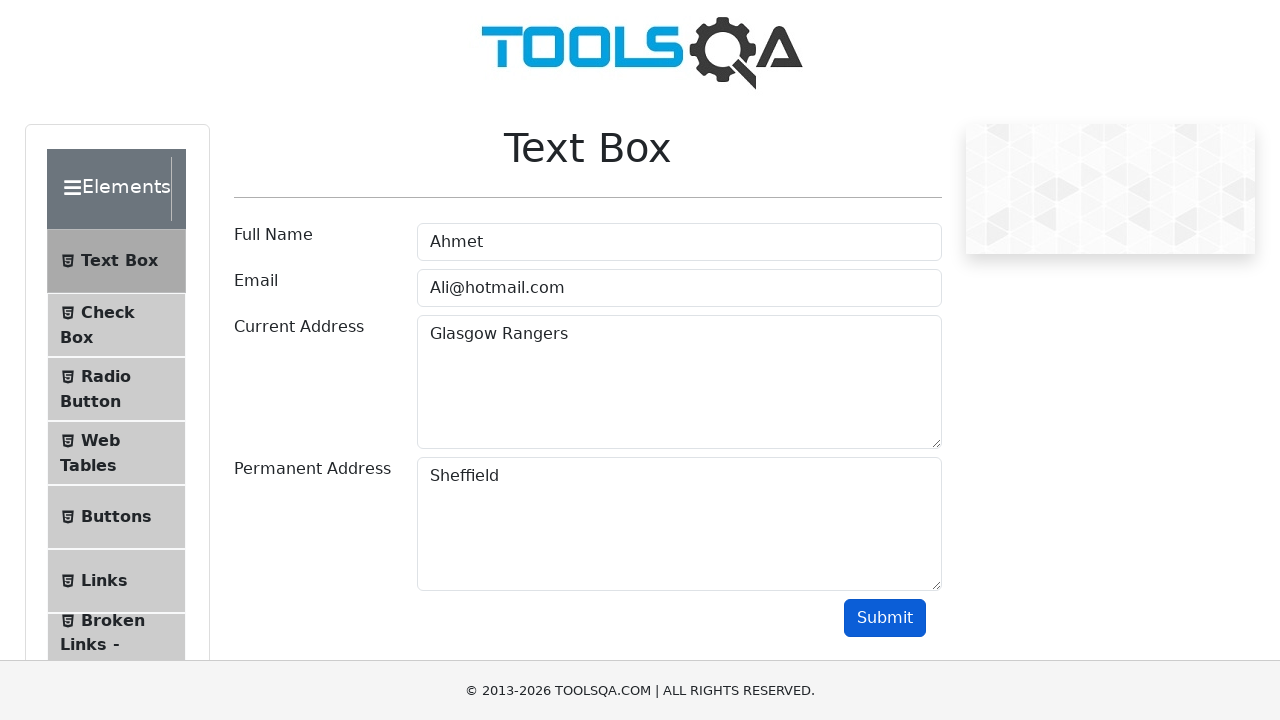